Opens the VIT University website to verify the page loads successfully

Starting URL: https://vit.ac.in/

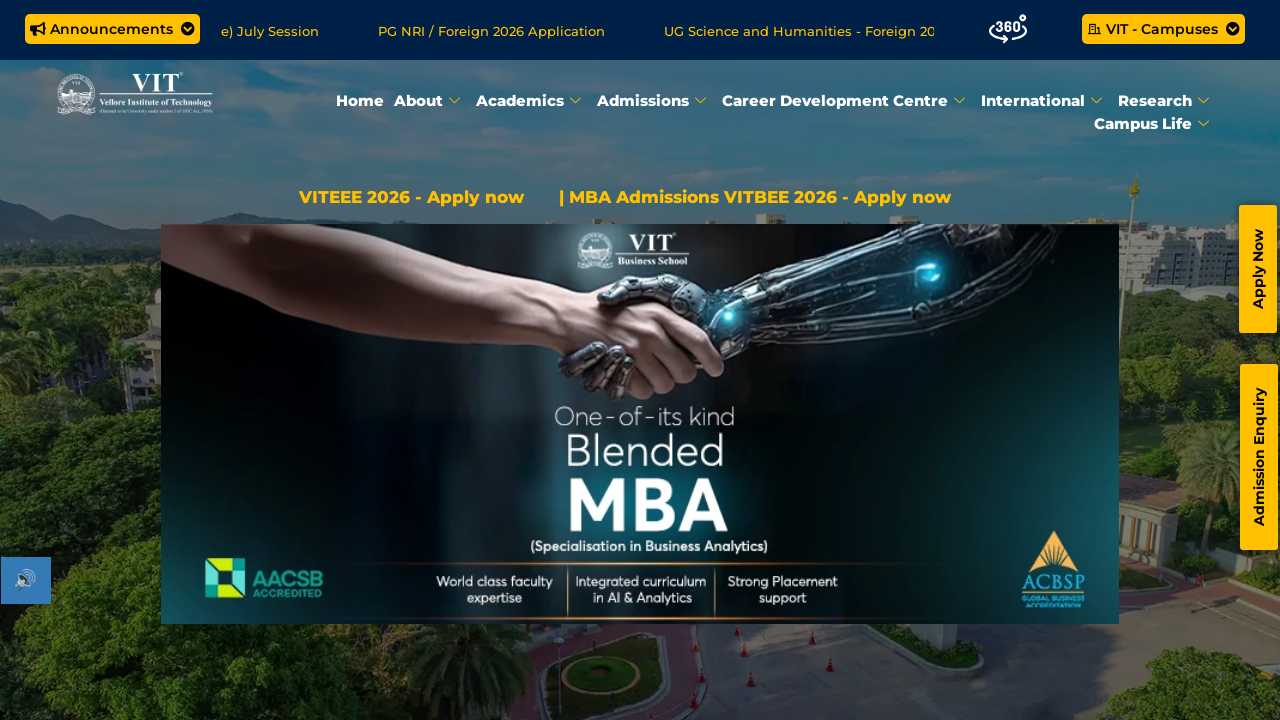

Waited for page DOM content to load on VIT University website
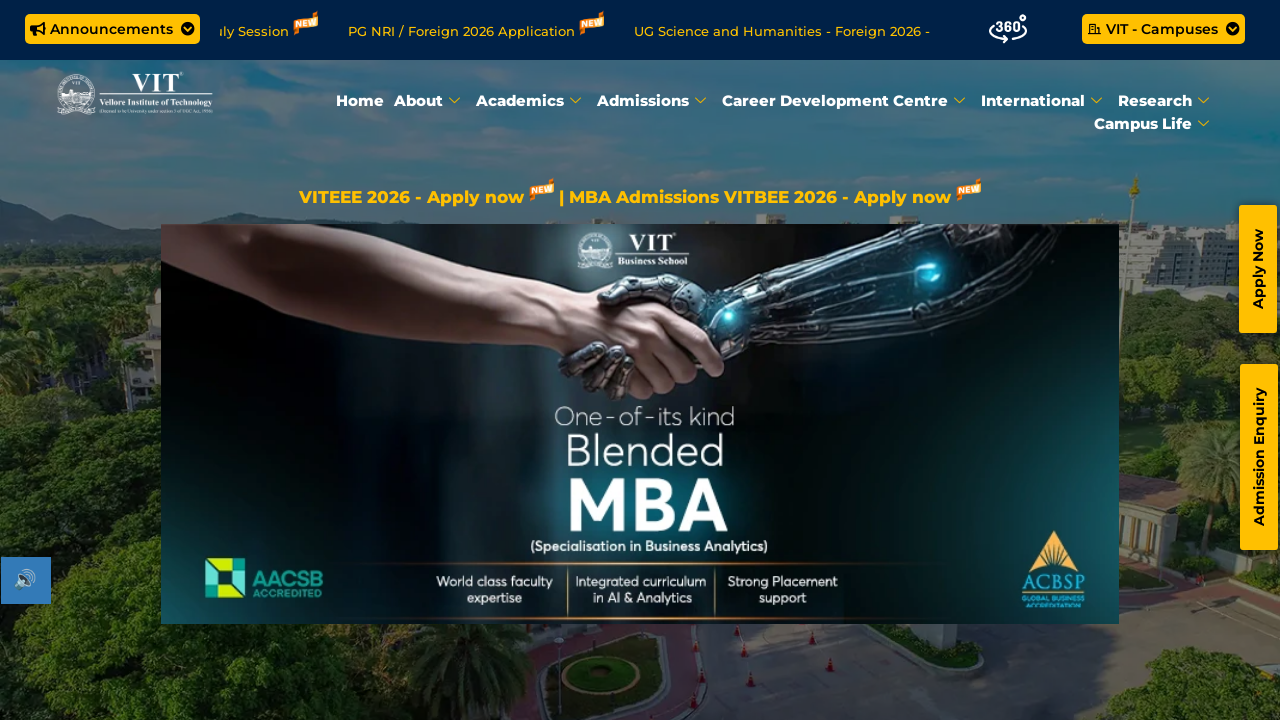

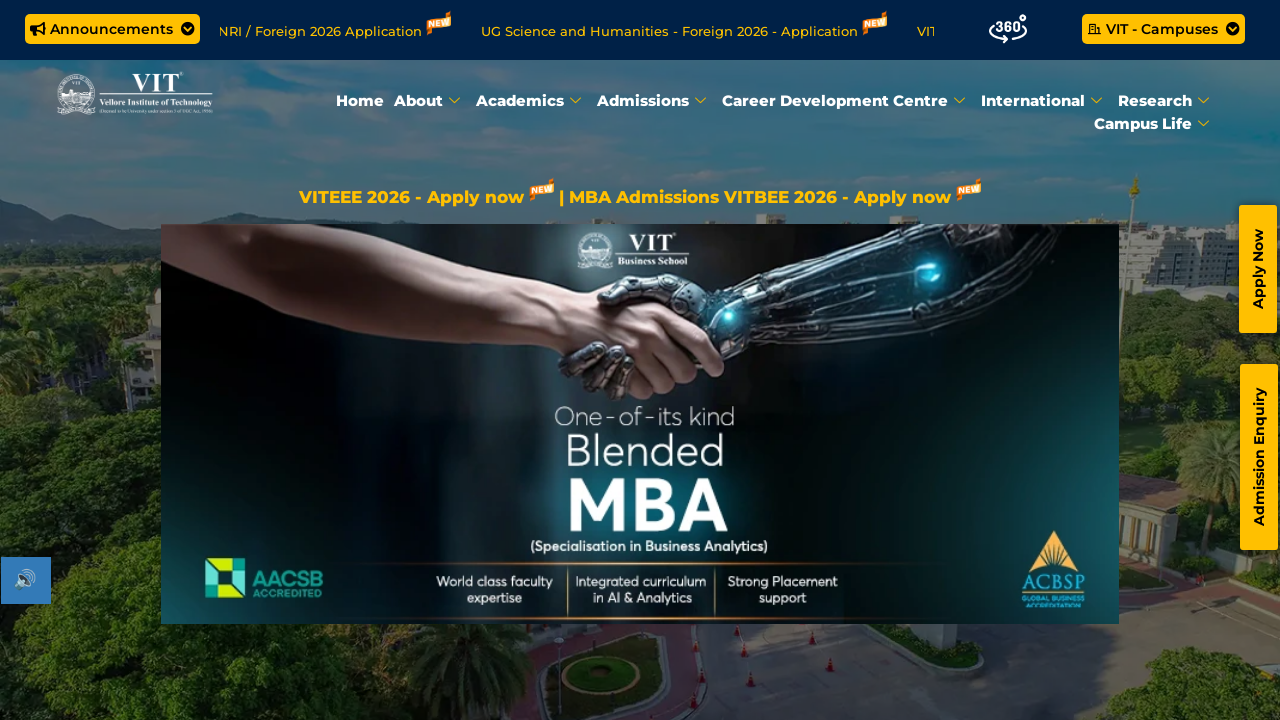